Tests that the first move indicator shows X's turn when starting a new game

Starting URL: https://sethclydesdale.github.io/tic-tac-toe/

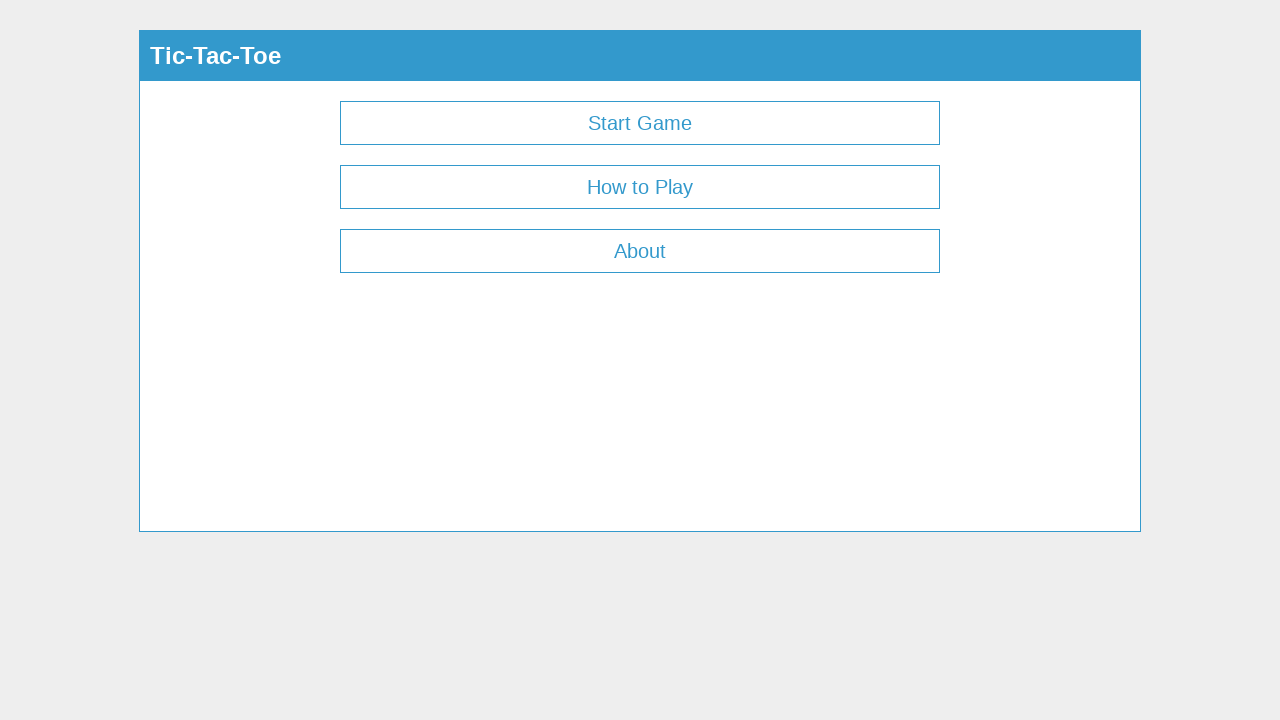

Clicked start game button at (640, 123) on #start-game
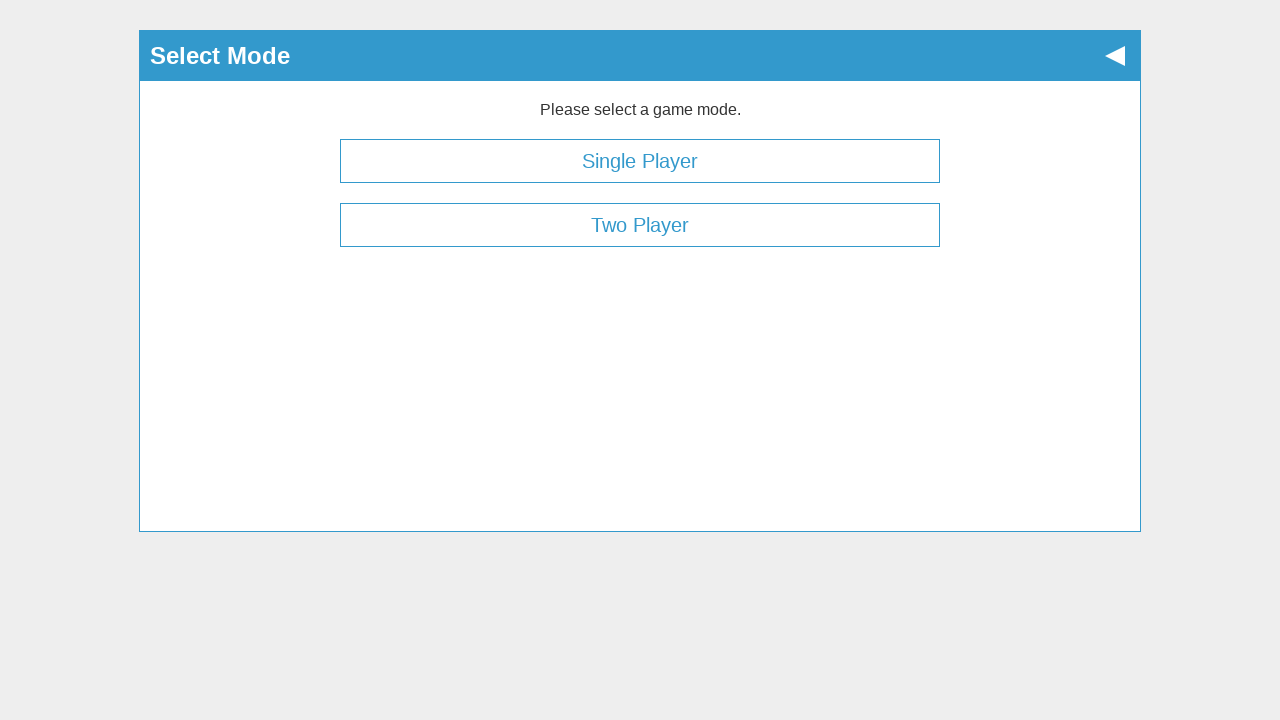

Selected 2-player mode from modal at (640, 225) on xpath=/html/body/div[2]/button[3]
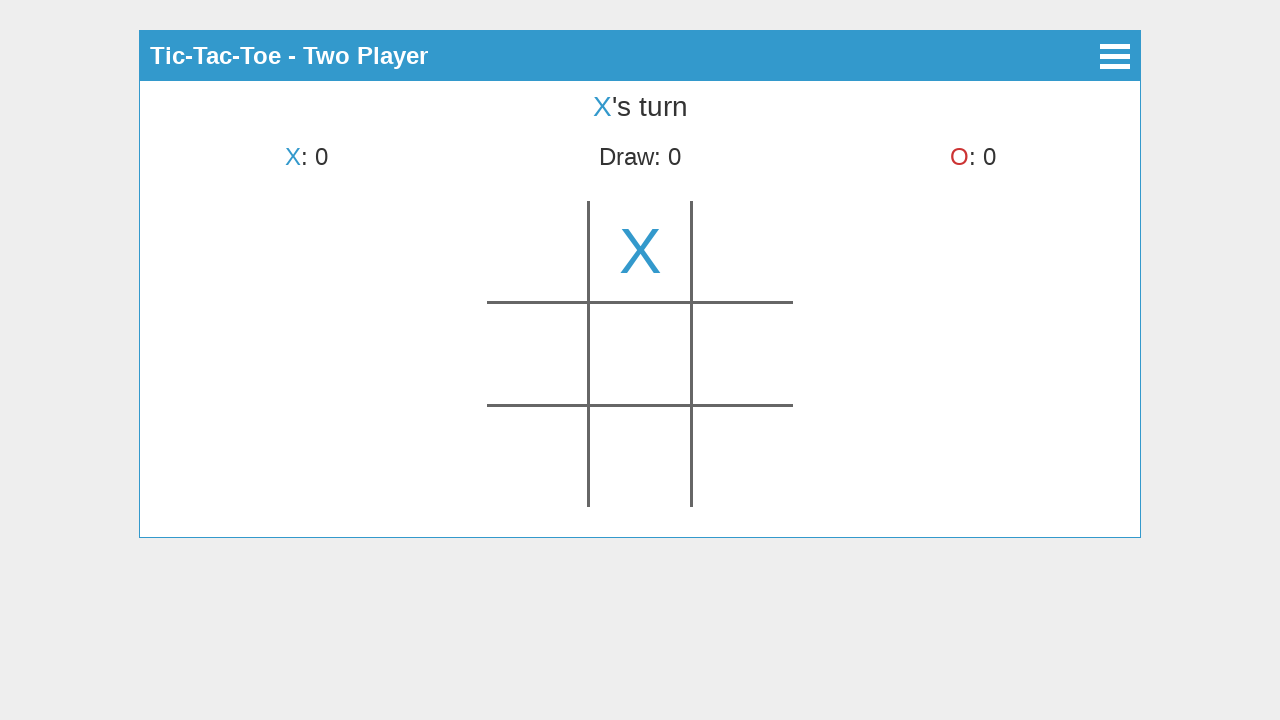

Verified first move indicator shows X's turn
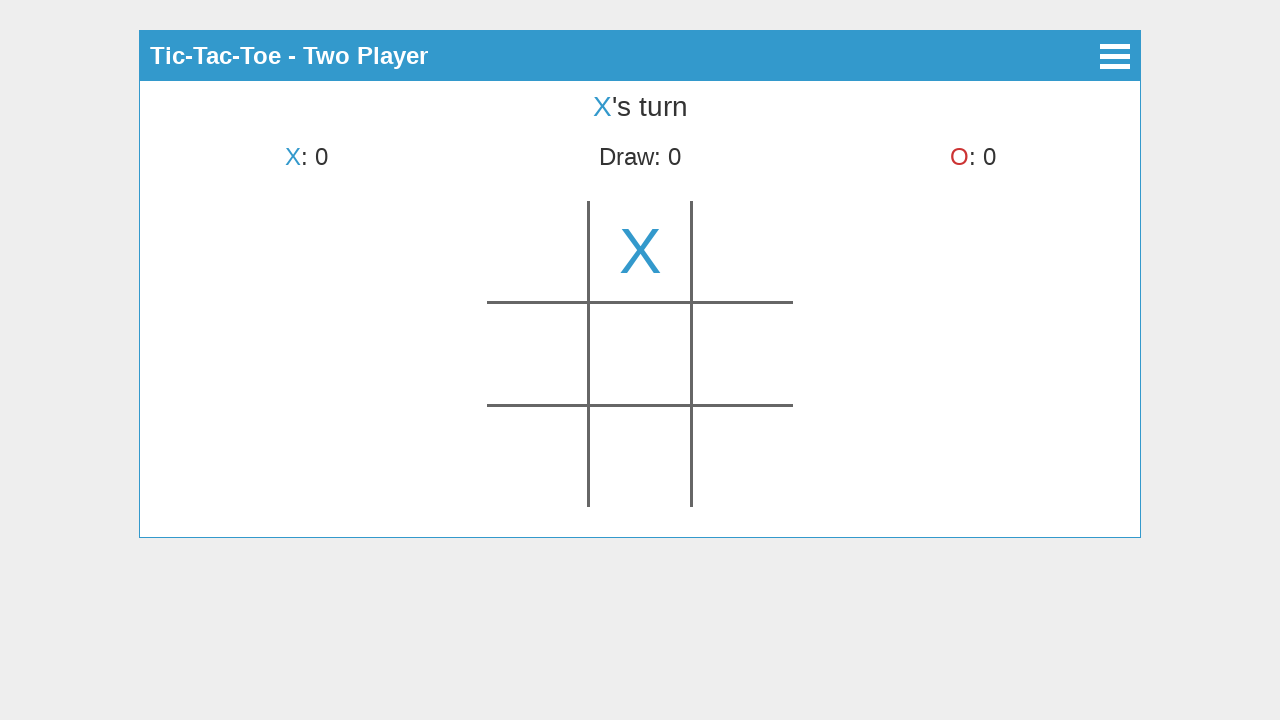

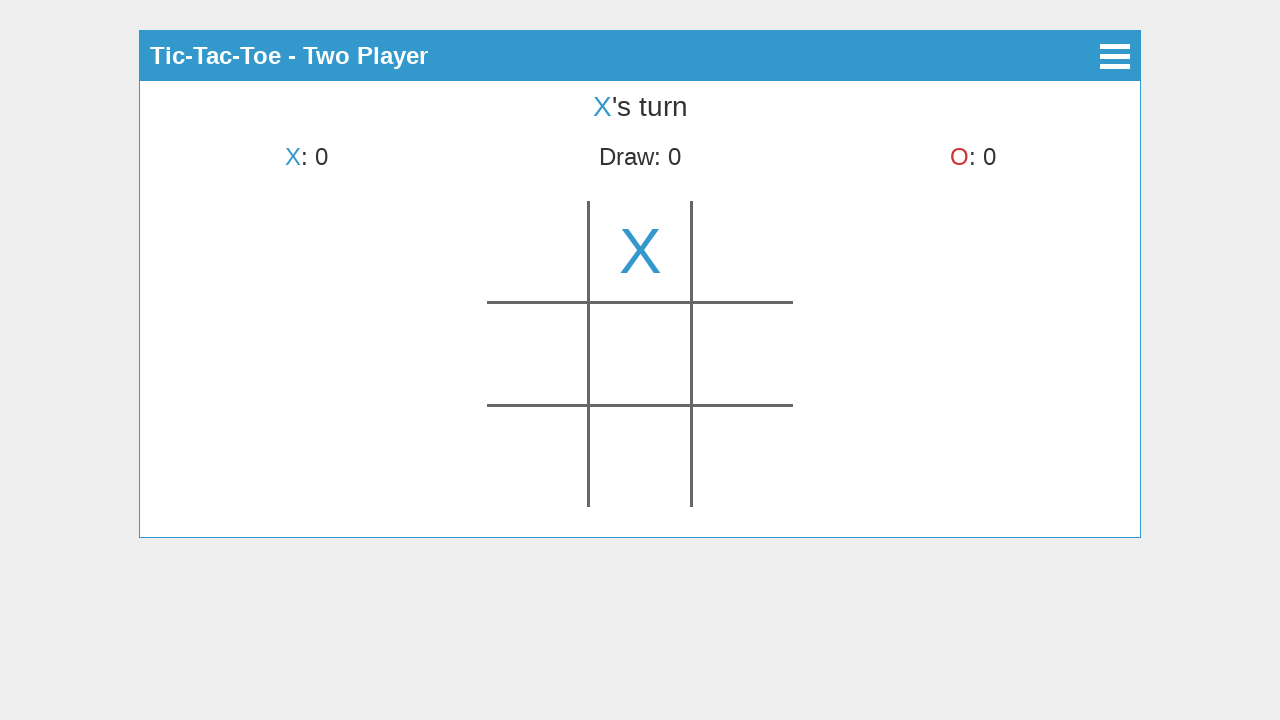